Tests table checkboxes by scrolling to the table and clicking the select all checkbox.

Starting URL: https://selectorshub.com/xpath-practice-page/

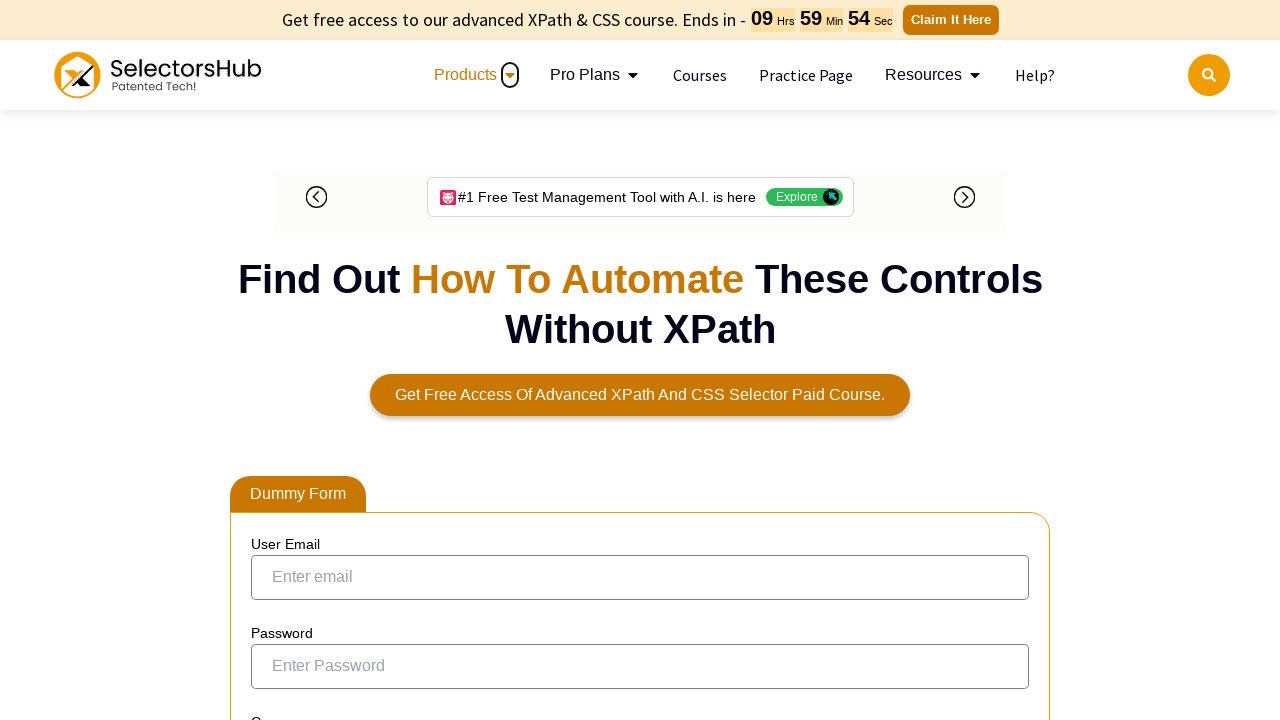

Scrolled to the select all checkbox in the table
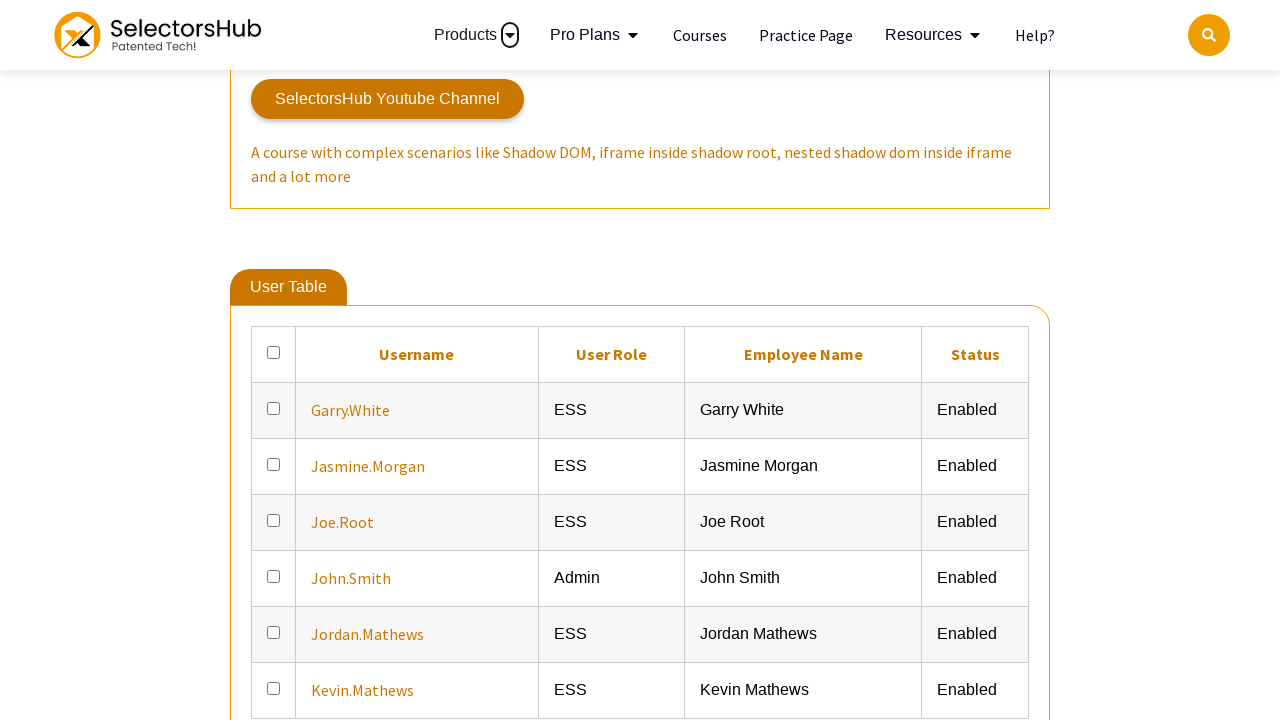

Clicked the select all checkbox to select all table rows at (274, 352) on #ohrmList_chkSelectAll
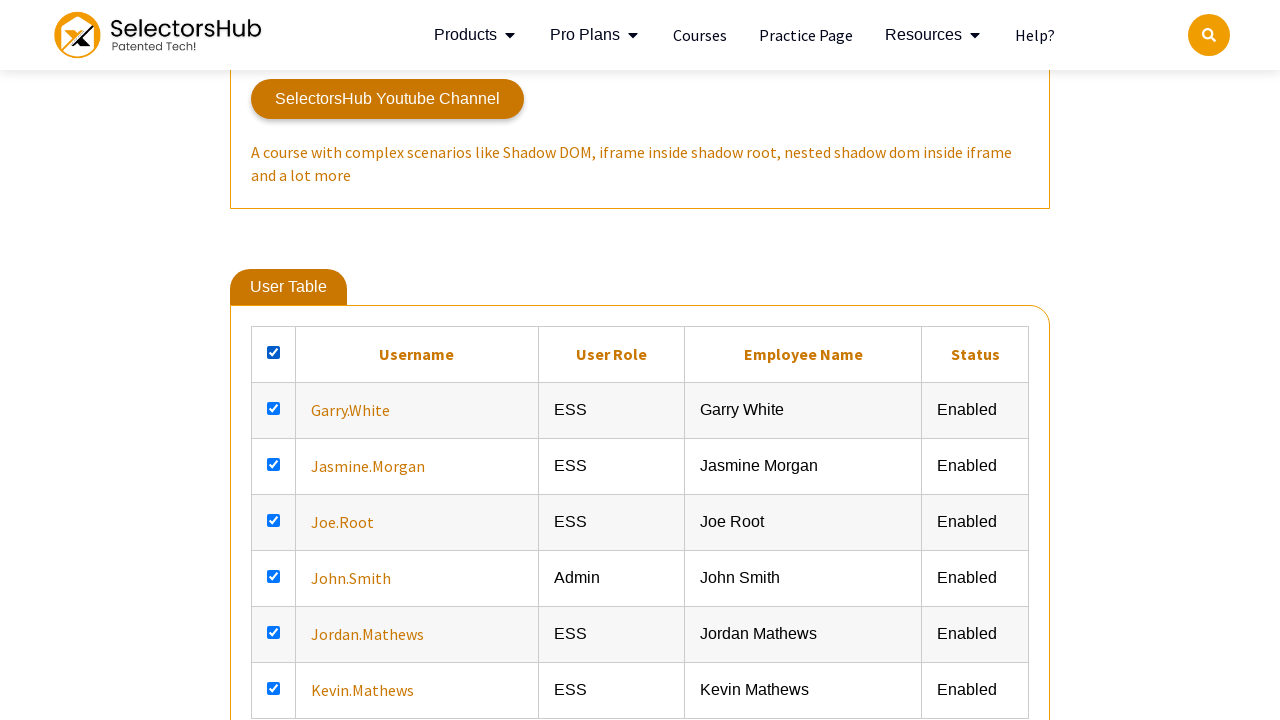

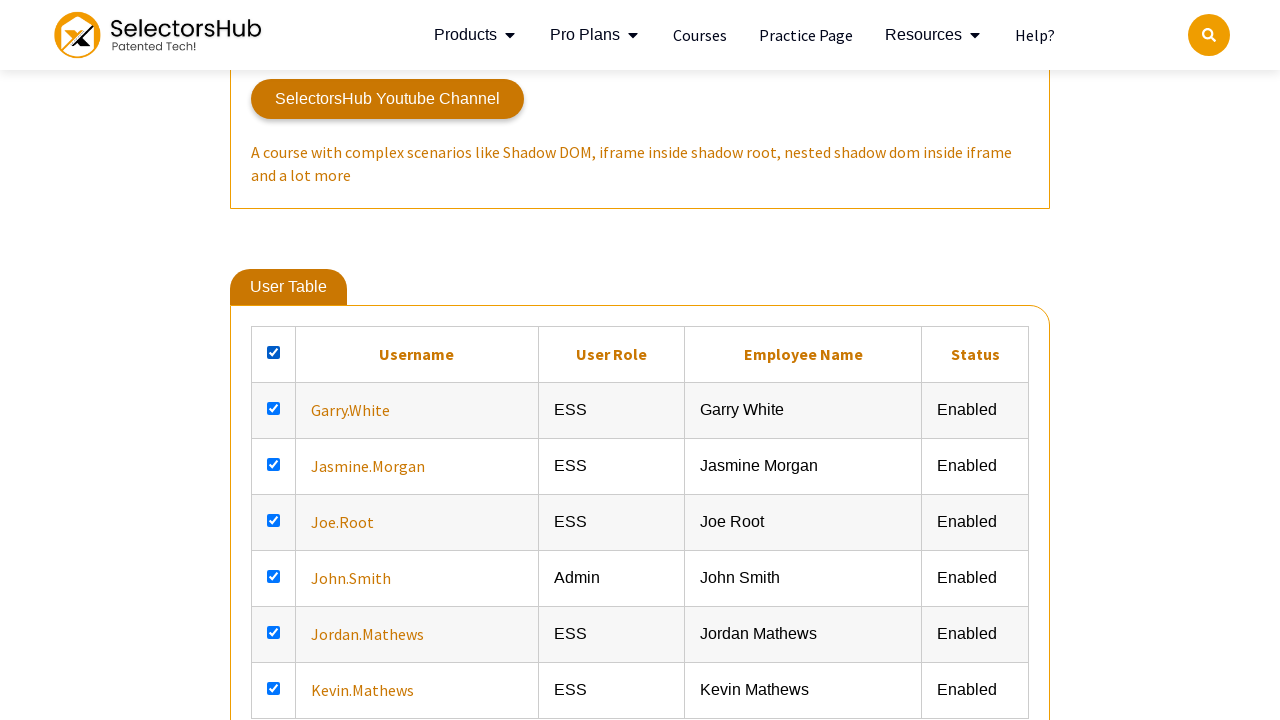